Tests filtering to display only completed items.

Starting URL: https://demo.playwright.dev/todomvc

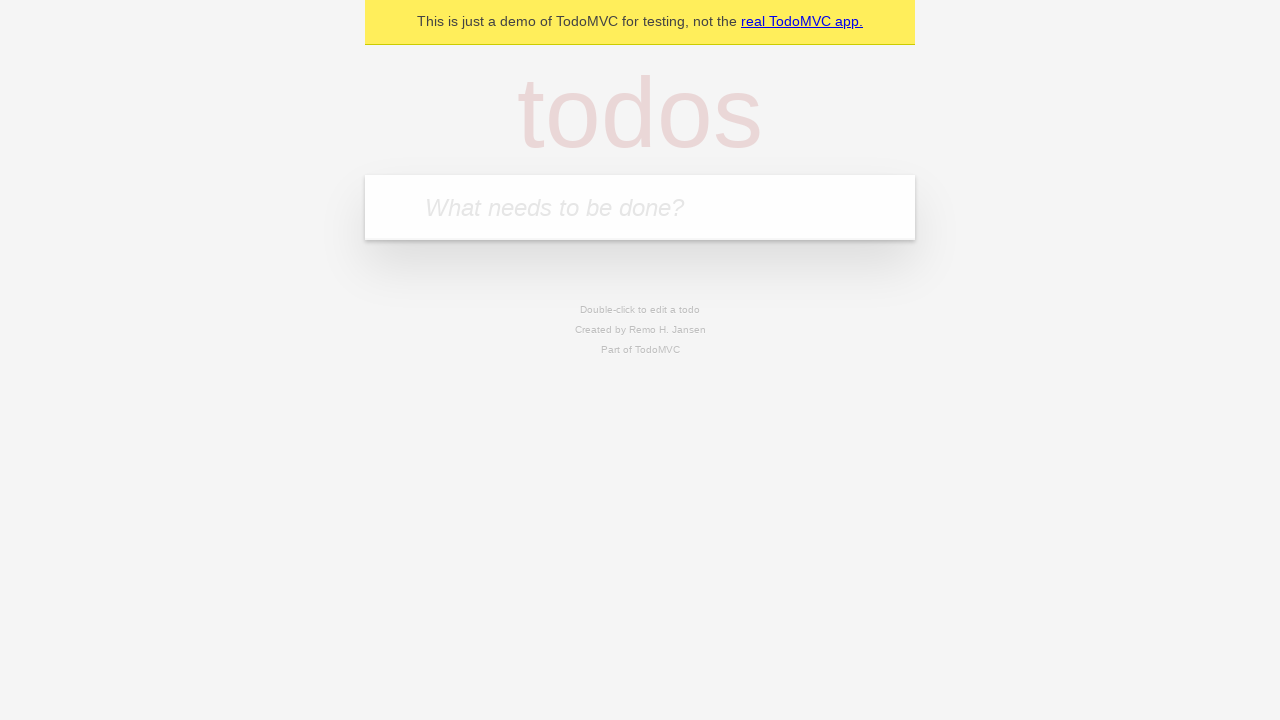

Filled new todo field with 'buy some cheese' on .new-todo
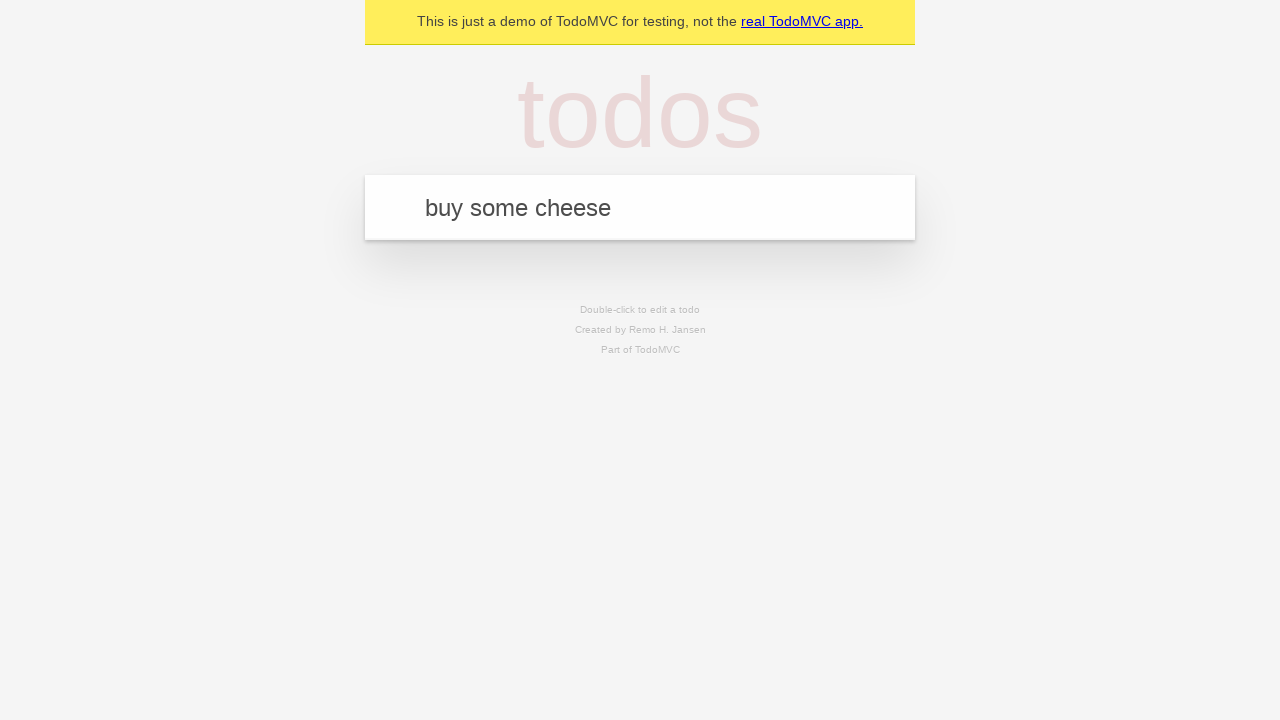

Pressed Enter to add first todo item on .new-todo
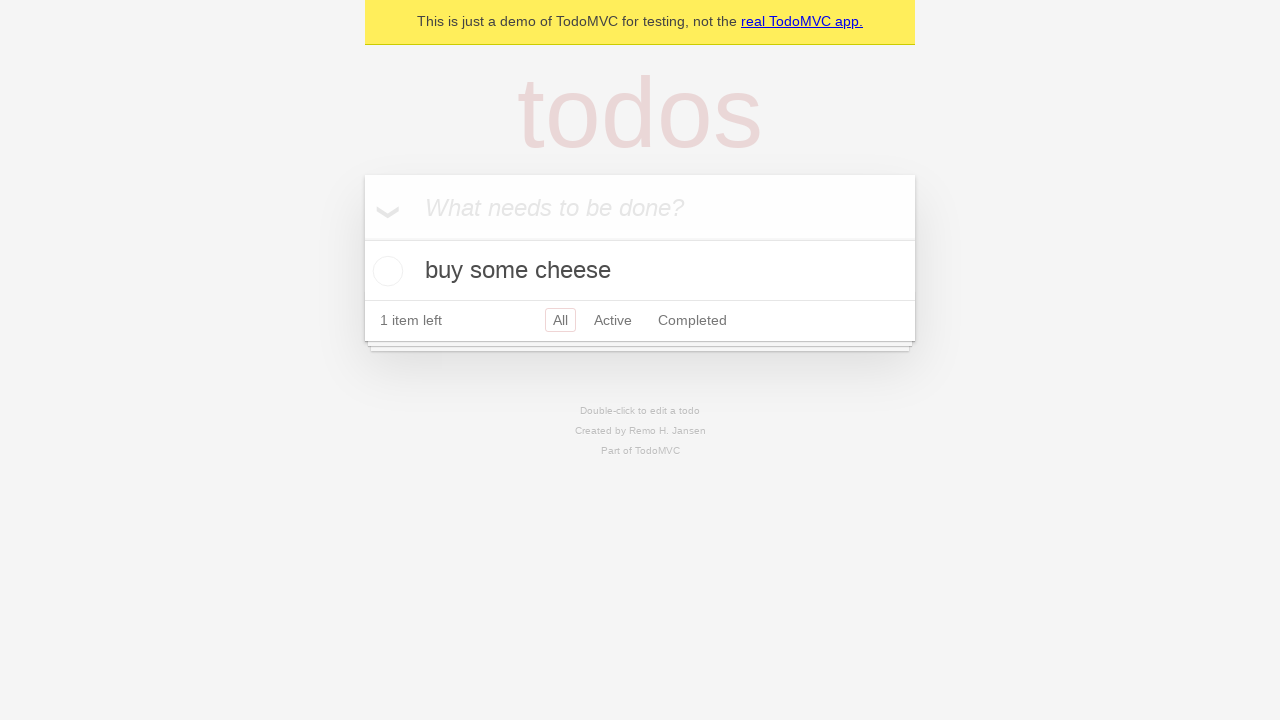

Filled new todo field with 'feed the cat' on .new-todo
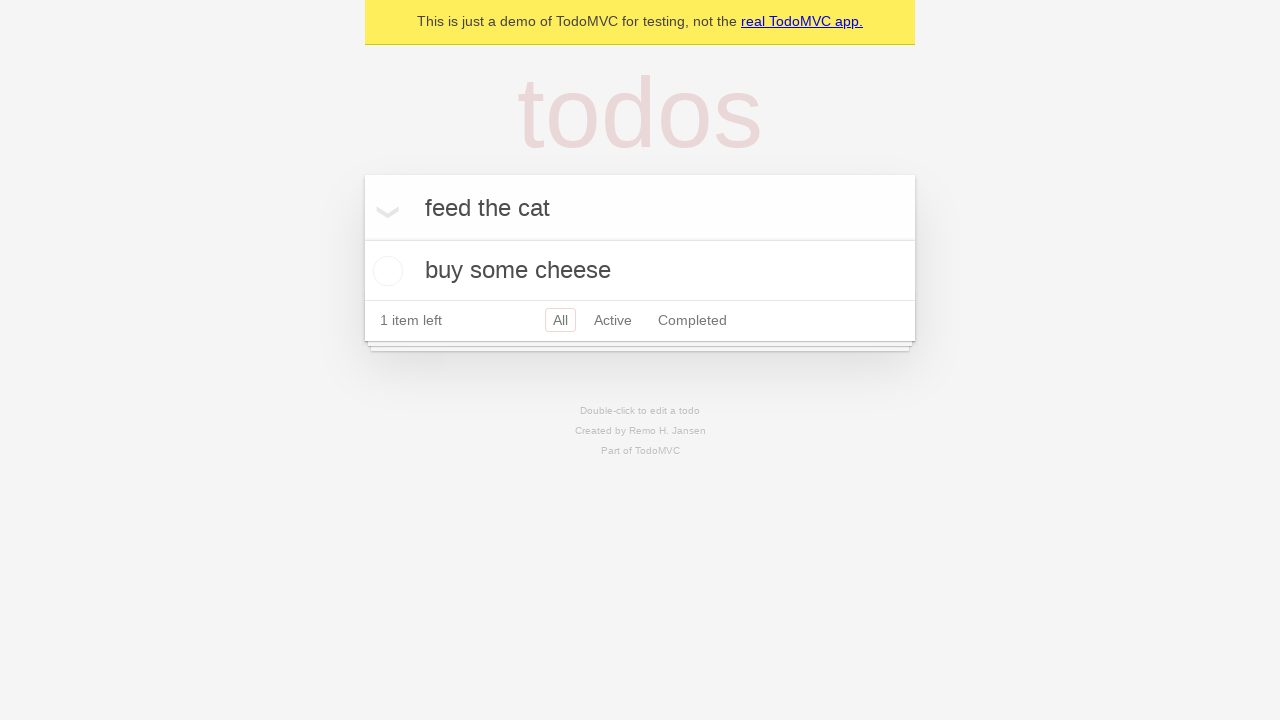

Pressed Enter to add second todo item on .new-todo
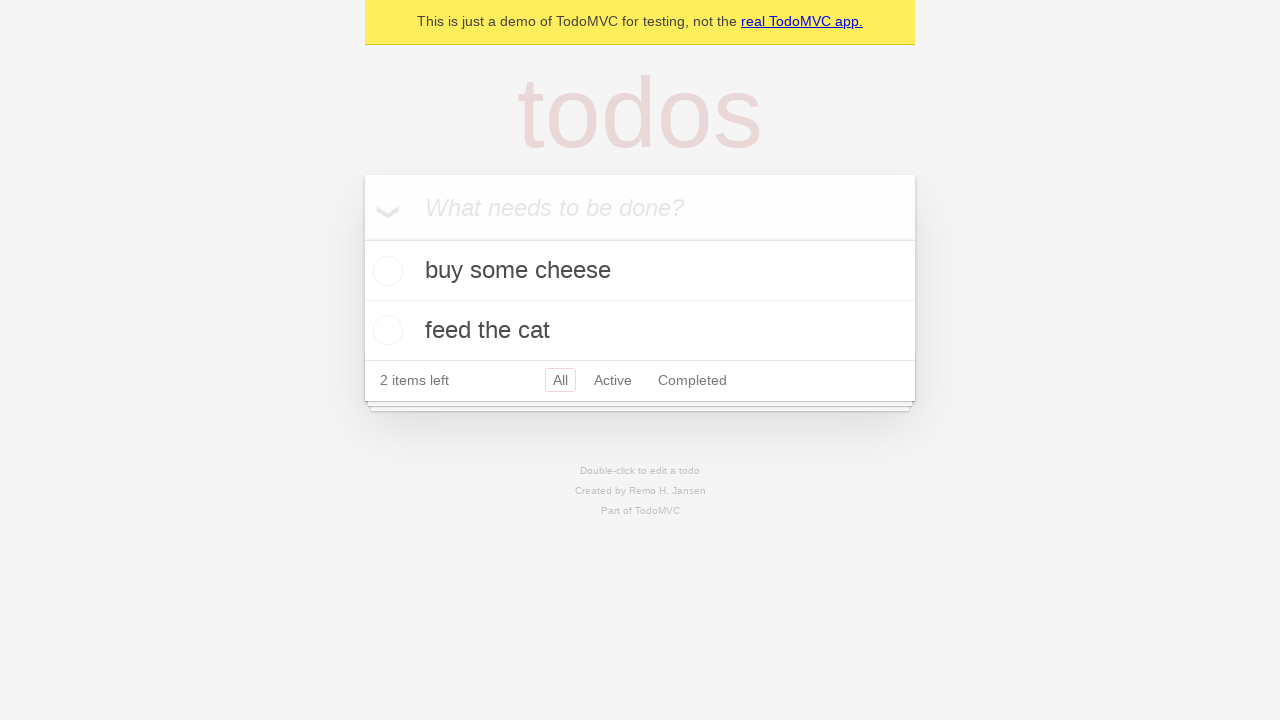

Filled new todo field with 'book a doctors appointment' on .new-todo
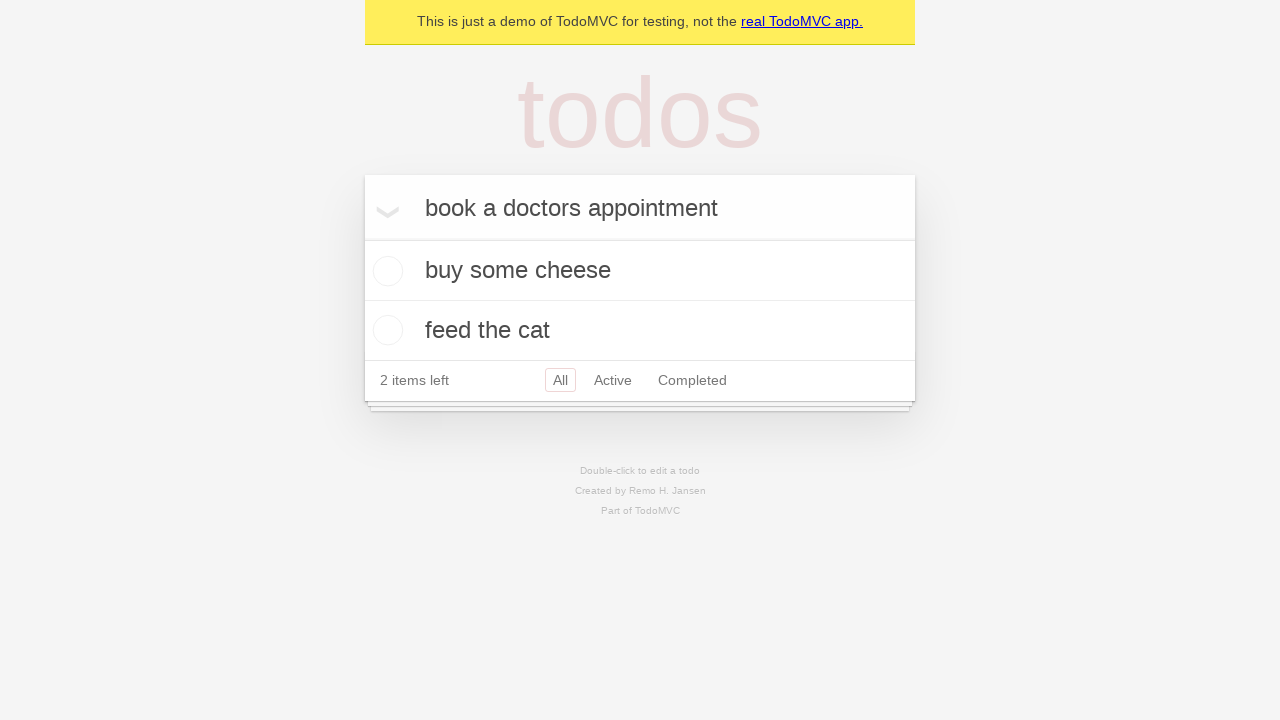

Pressed Enter to add third todo item on .new-todo
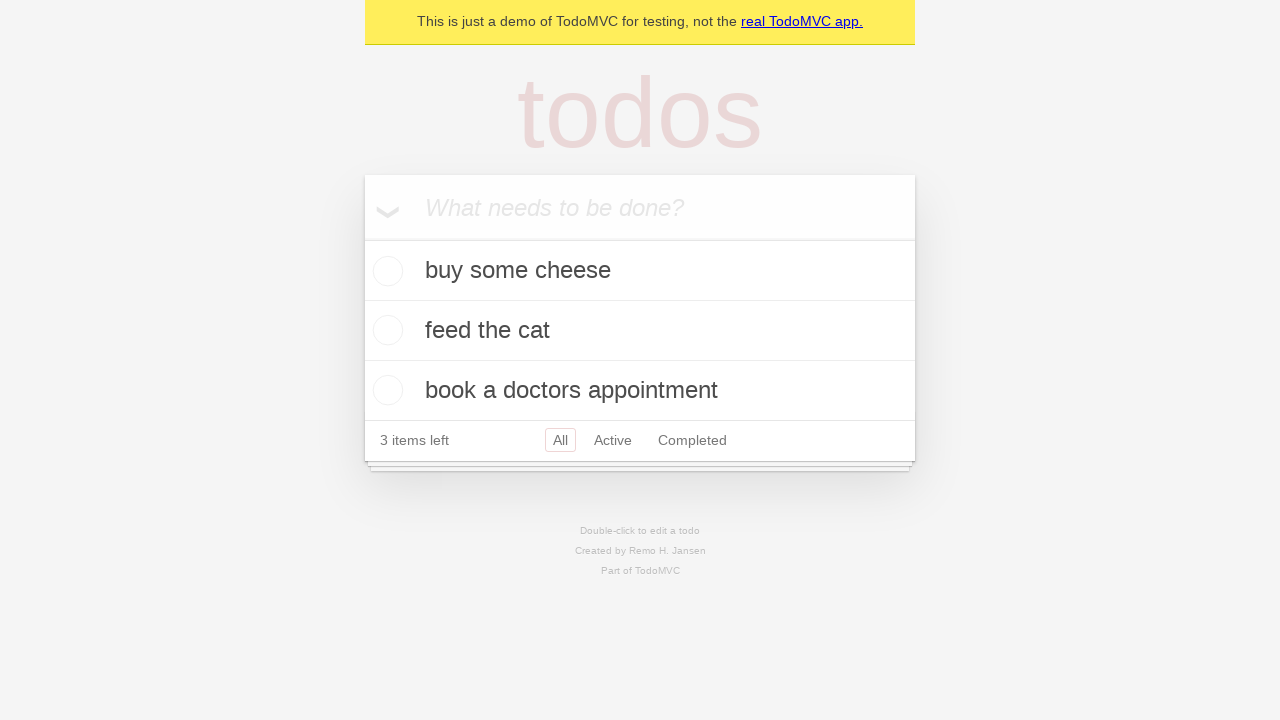

Waited for all 3 todo items to be added to the list
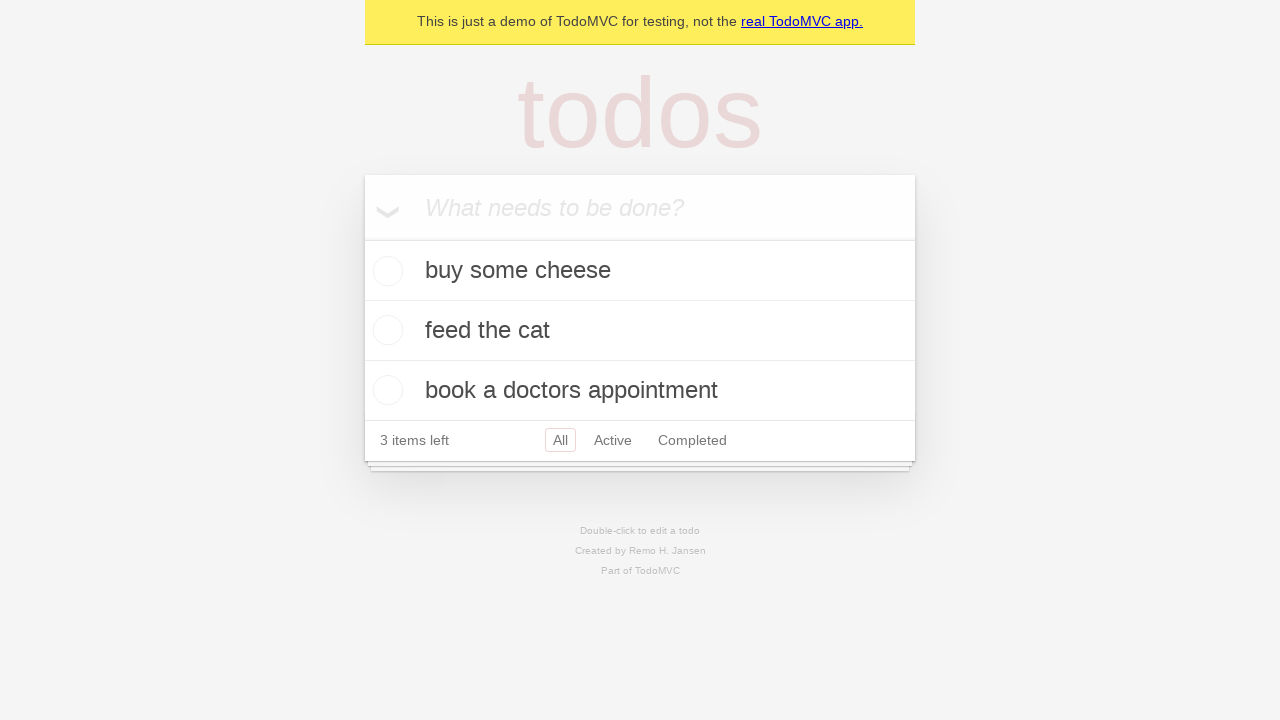

Marked the second todo item as completed at (385, 330) on .todo-list li .toggle >> nth=1
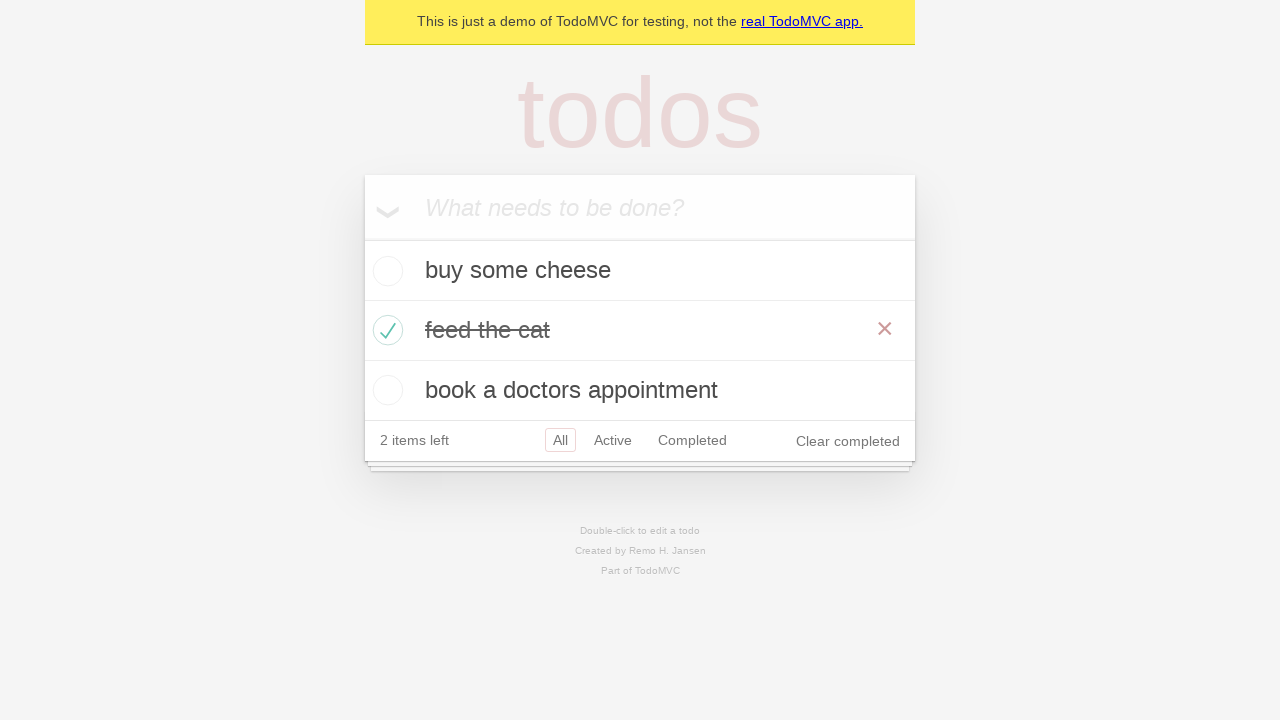

Clicked the Completed filter to display only completed items at (692, 440) on .filters >> text=Completed
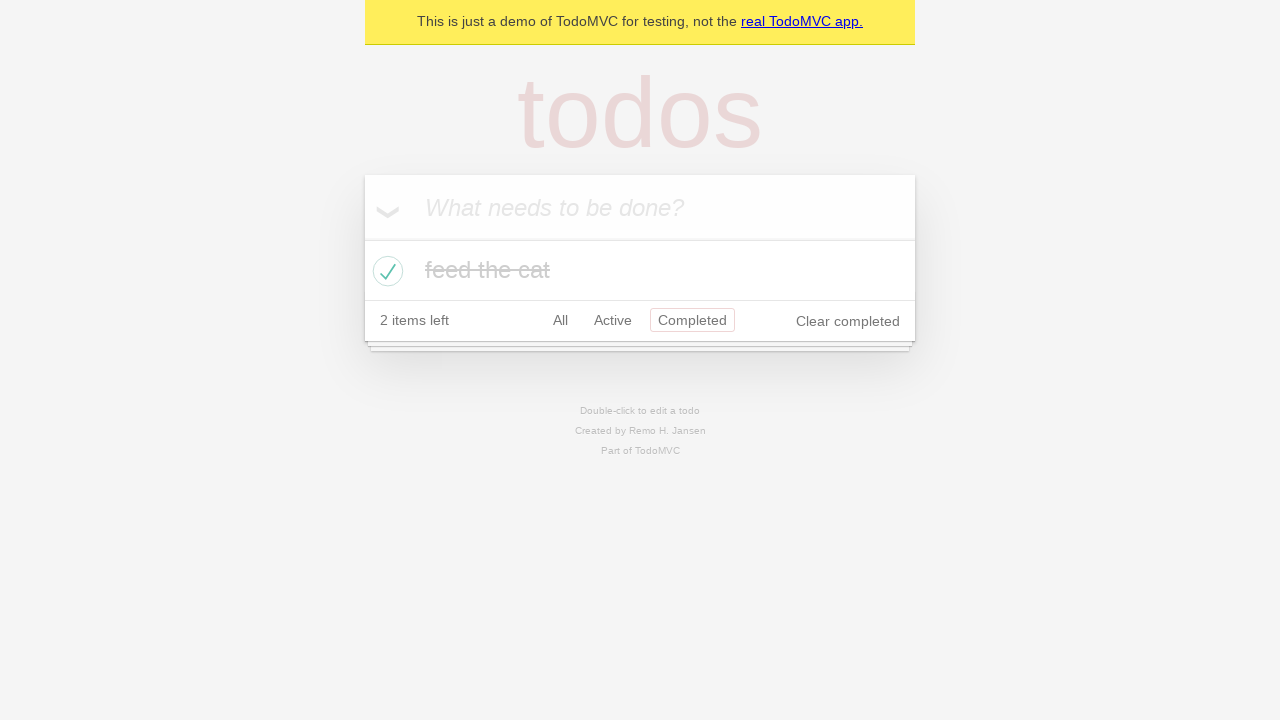

Verified that only 1 completed todo item is displayed after filtering
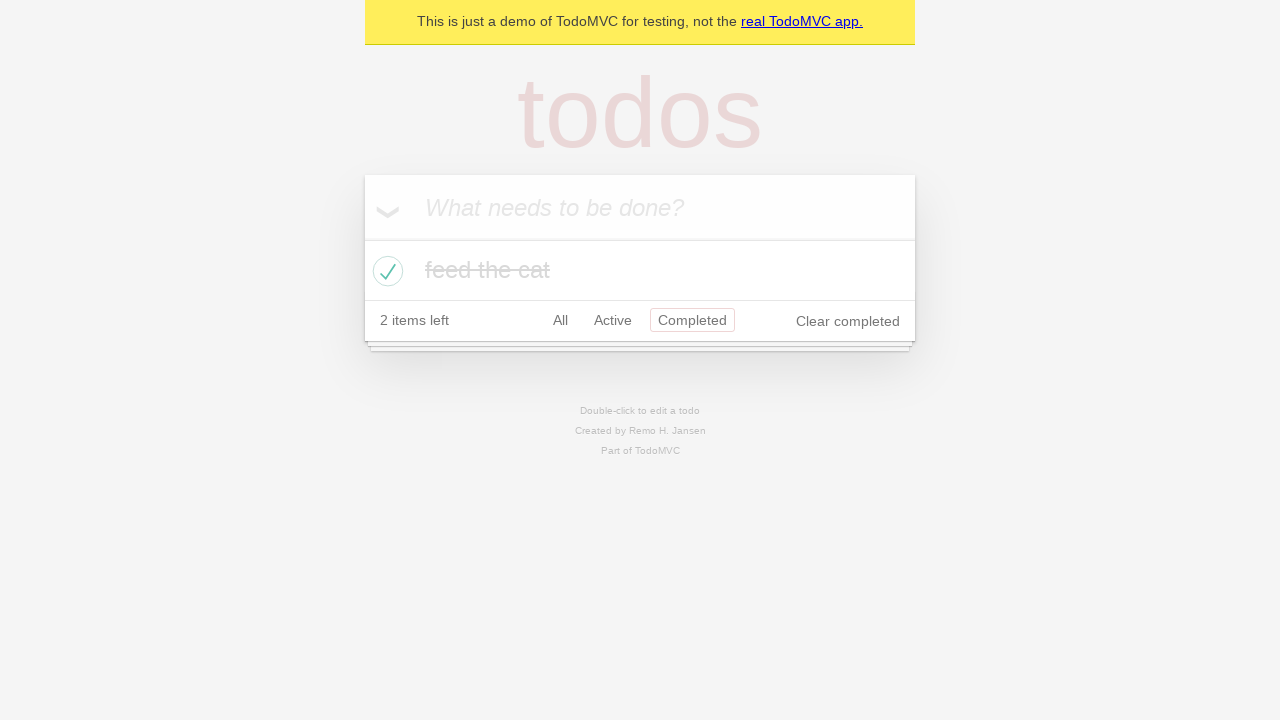

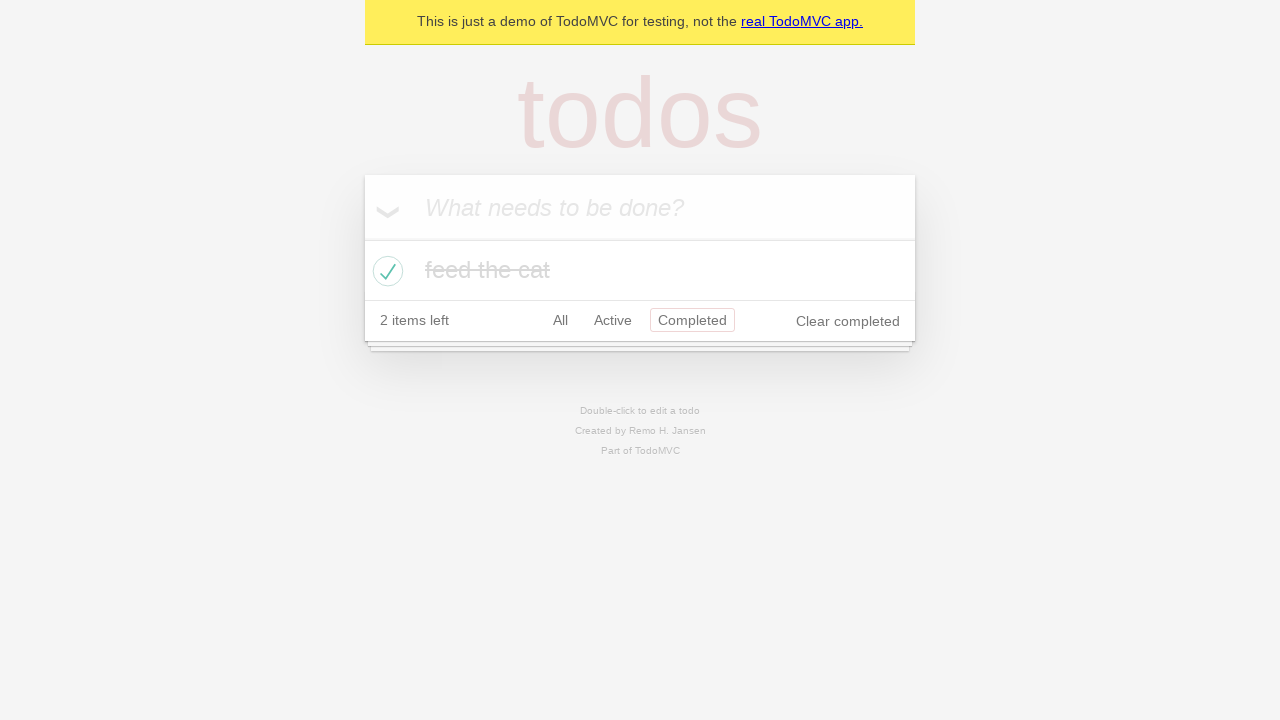